Navigates to Rahul Shetty Academy's automation practice page and clicks the "Open Window" button which opens a new browser window.

Starting URL: https://rahulshettyacademy.com/AutomationPractice/

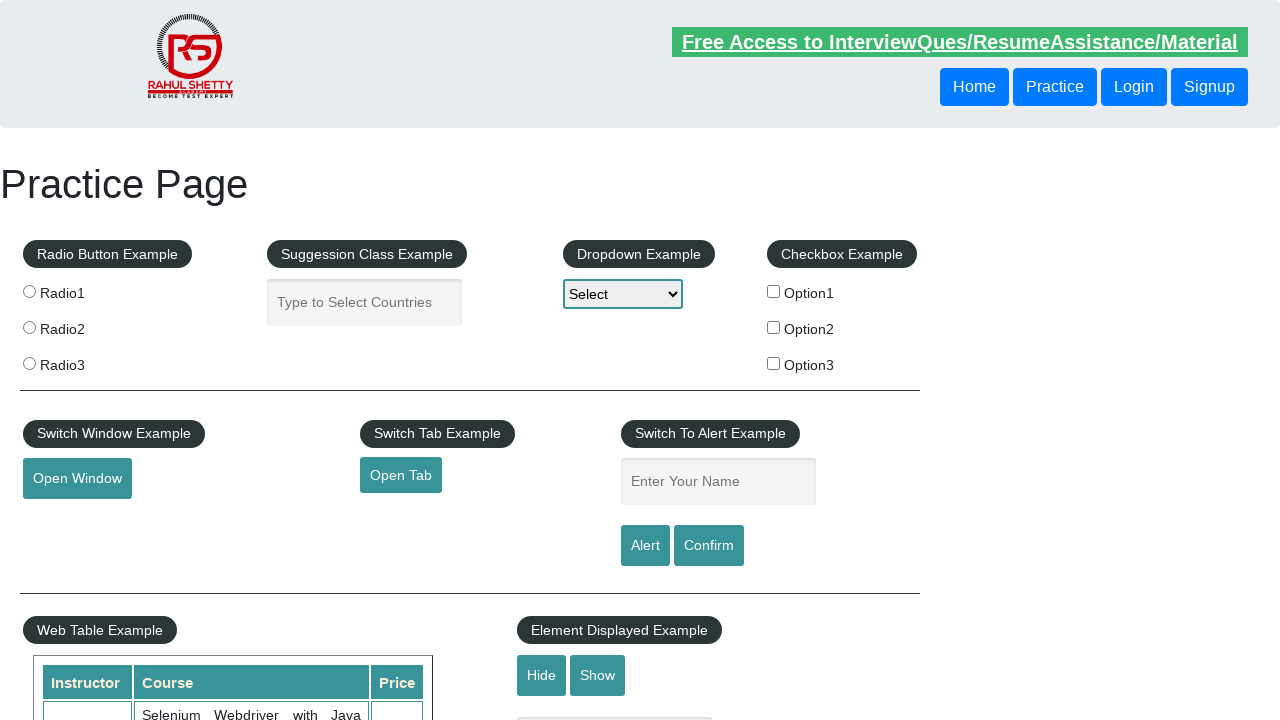

Clicked the 'Open Window' button to open a new browser window at (77, 479) on button#openwindow
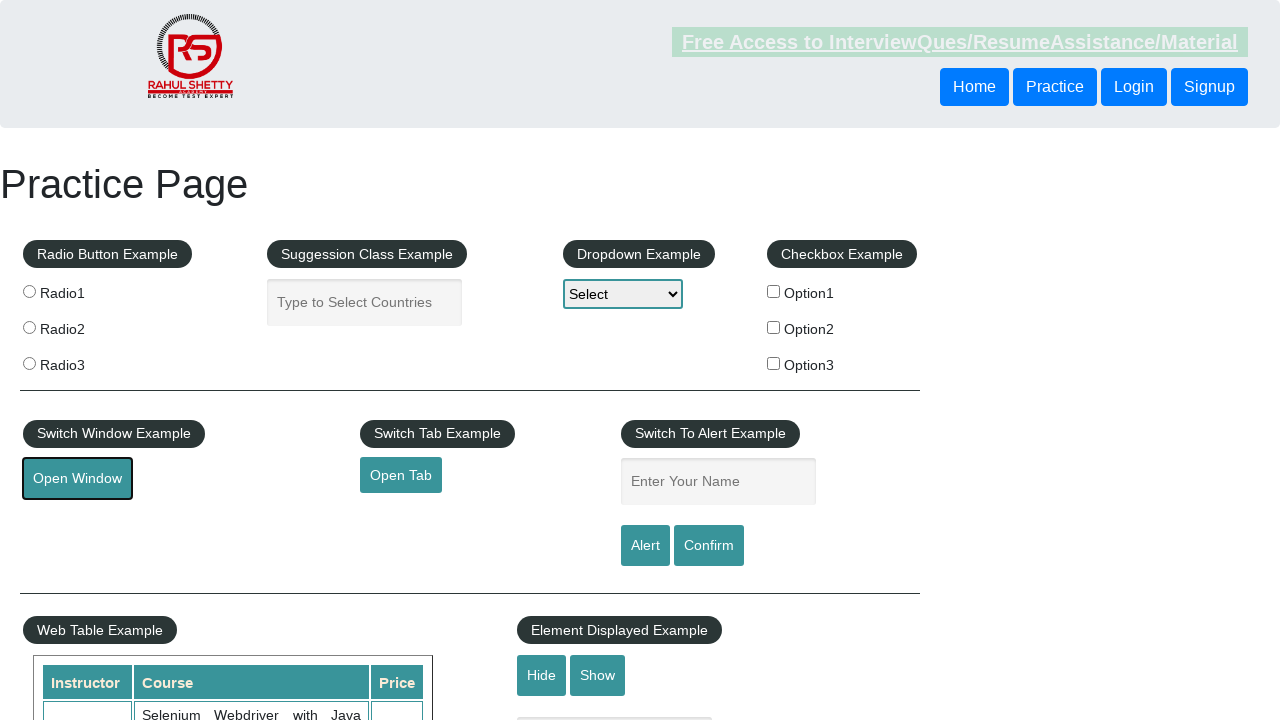

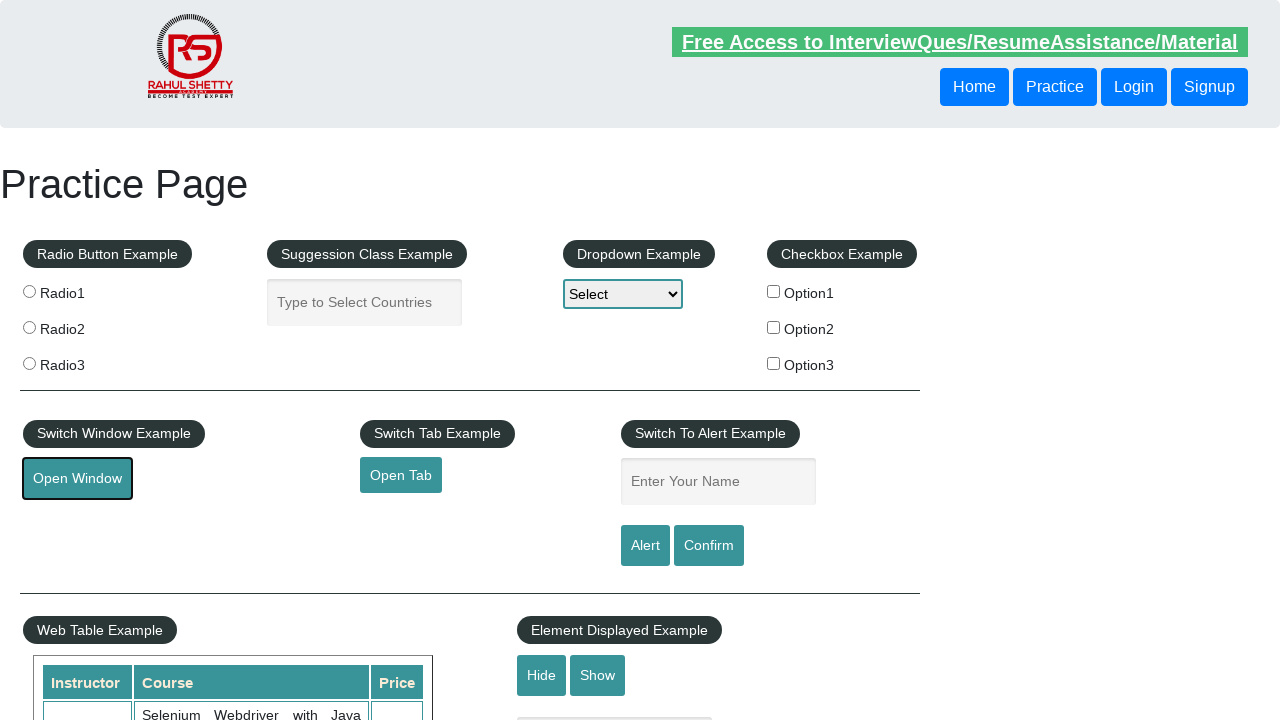